Waits for Falabella homepage to fully load and measures the page load time

Starting URL: https://www.falabella.com/falabella-cl

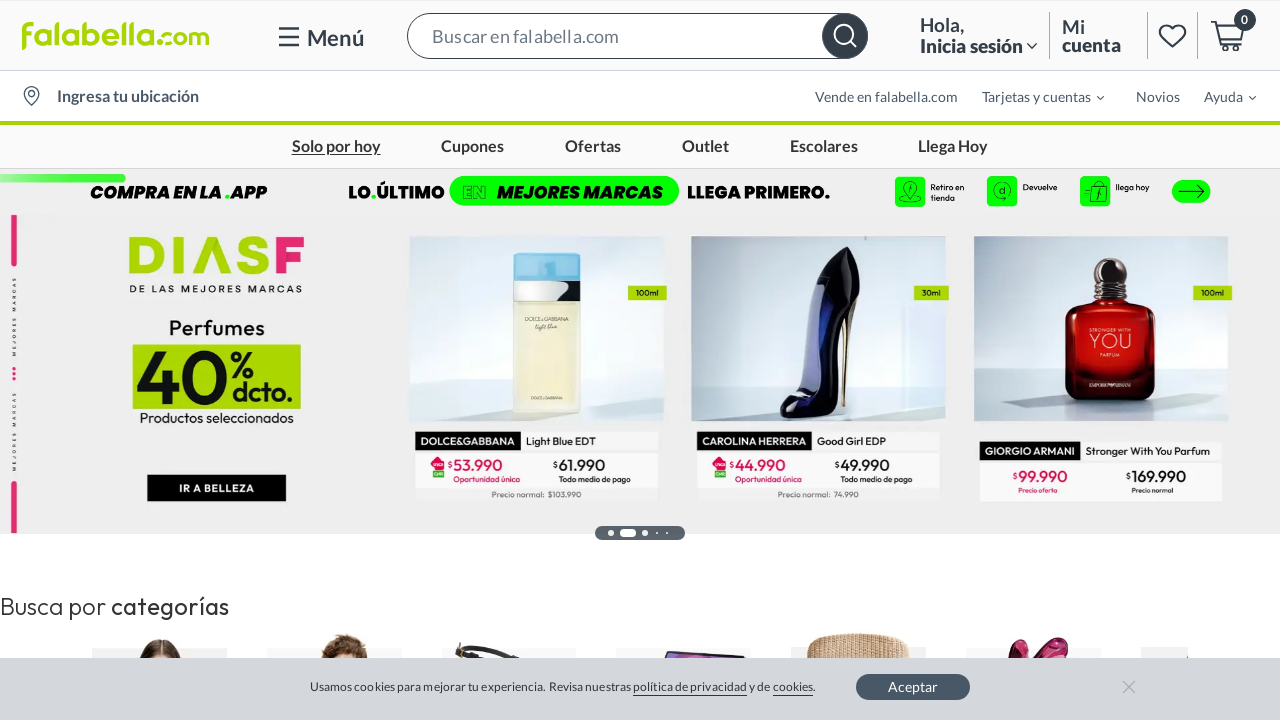

Falabella homepage fully loaded (load state complete)
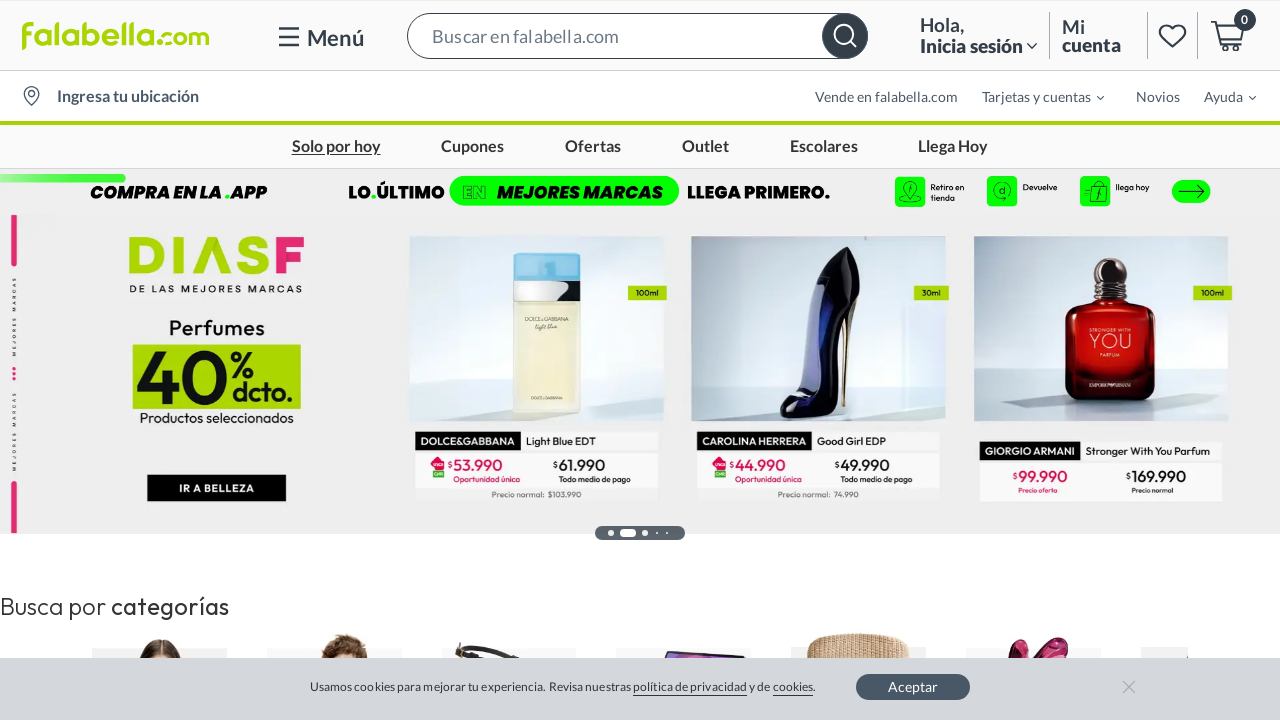

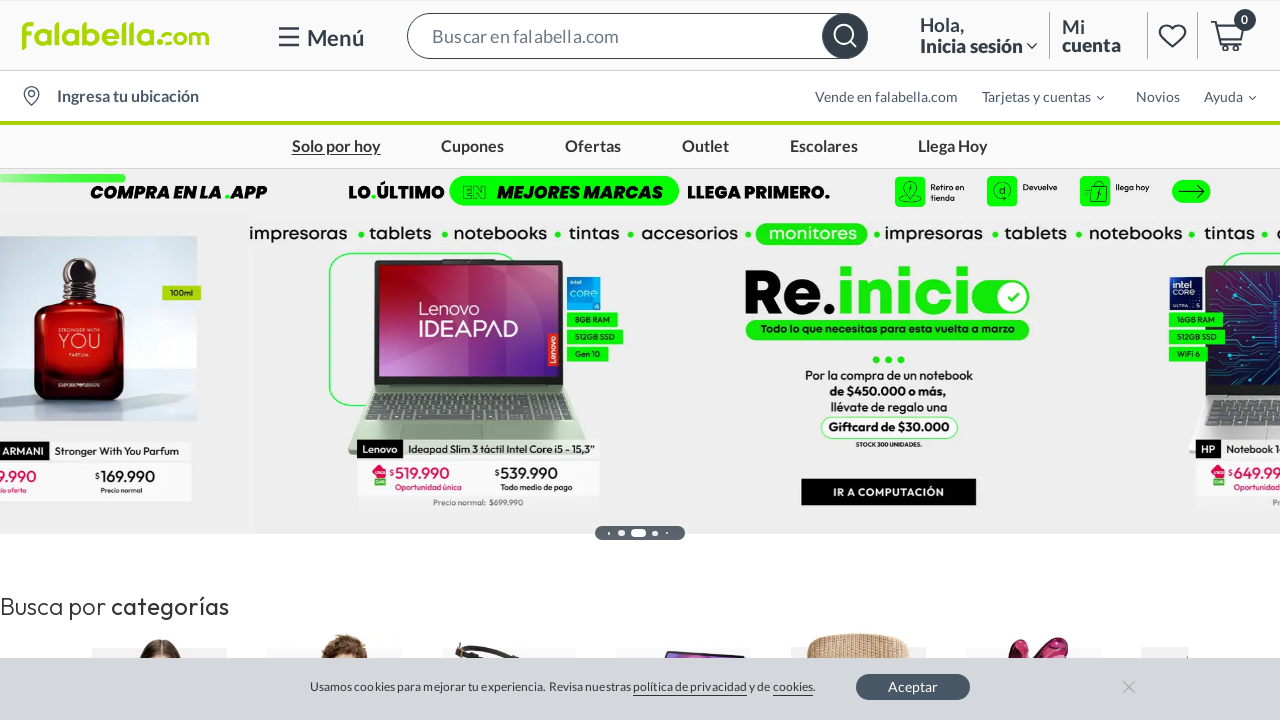